Fills out a cinema preferences form with favorite films and series, navigates through pages and submits the form

Starting URL: https://lm.skillbox.cc/qa_tester/module07/practice3/

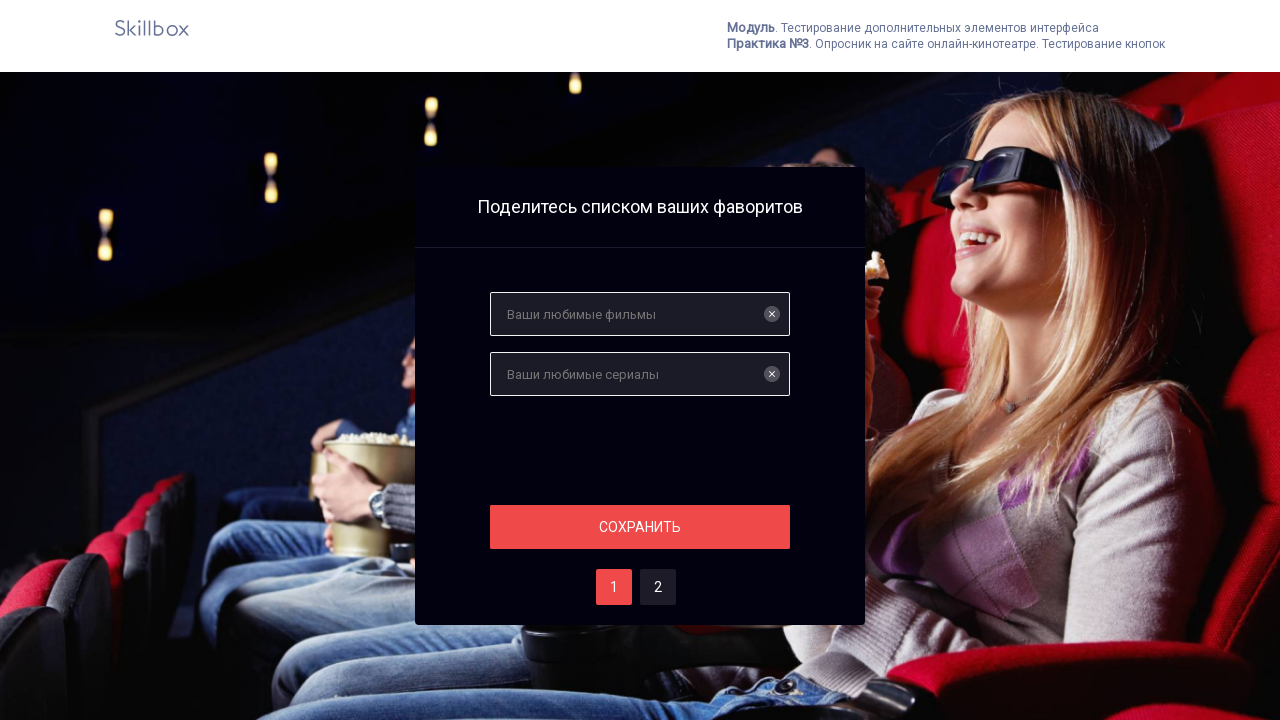

Filled favorite films field with 'Fast and Furious 1-8' on [name='films']
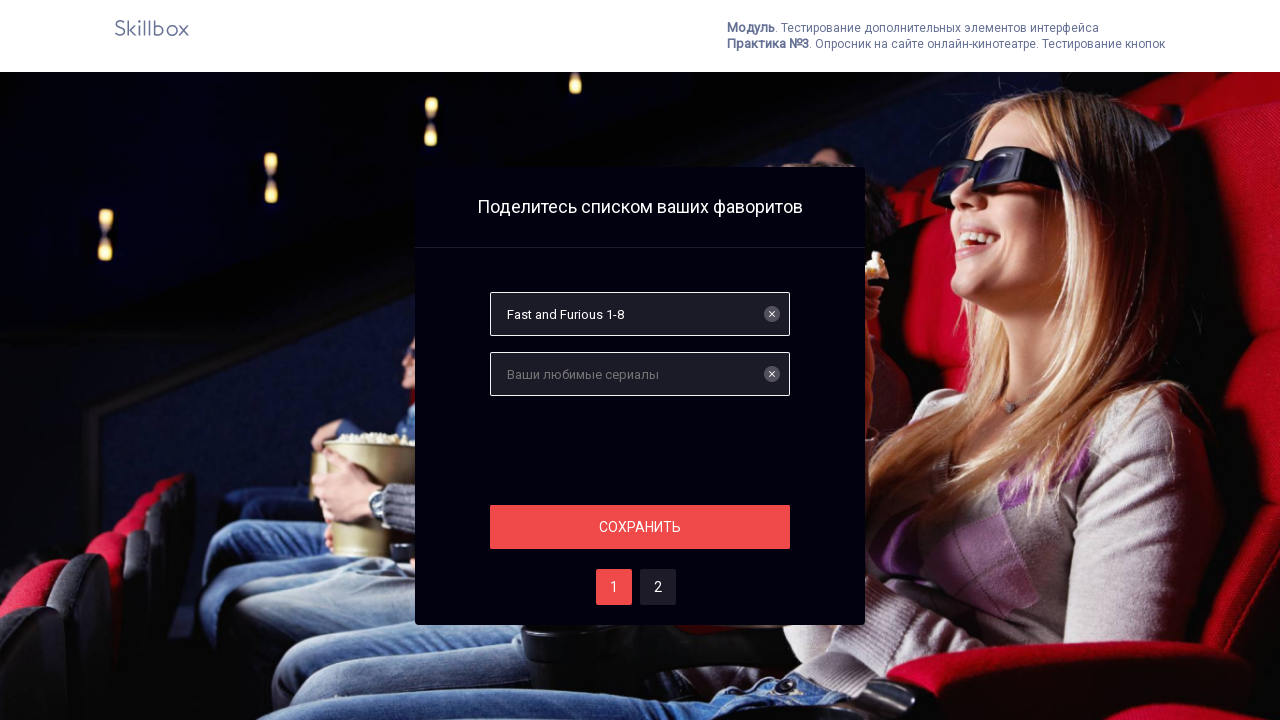

Filled favorite serials field with 'South Park' on [name='serials']
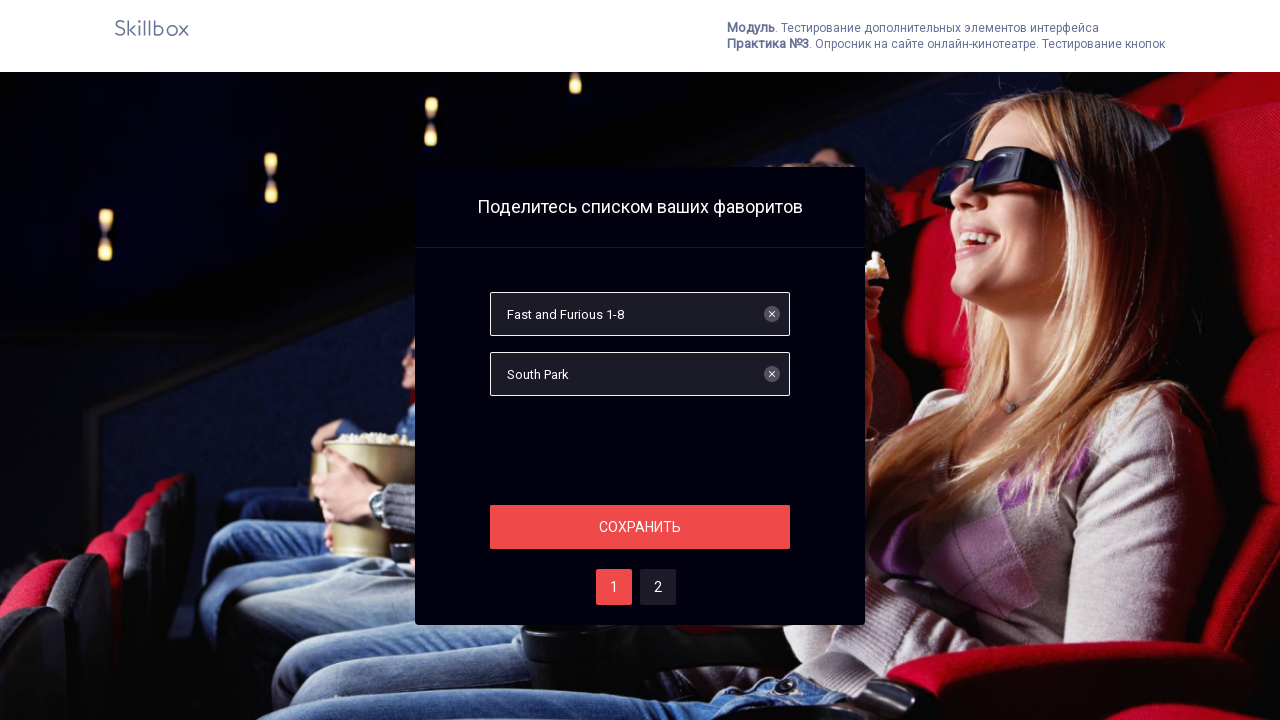

Clicked save button on first page at (640, 527) on #save
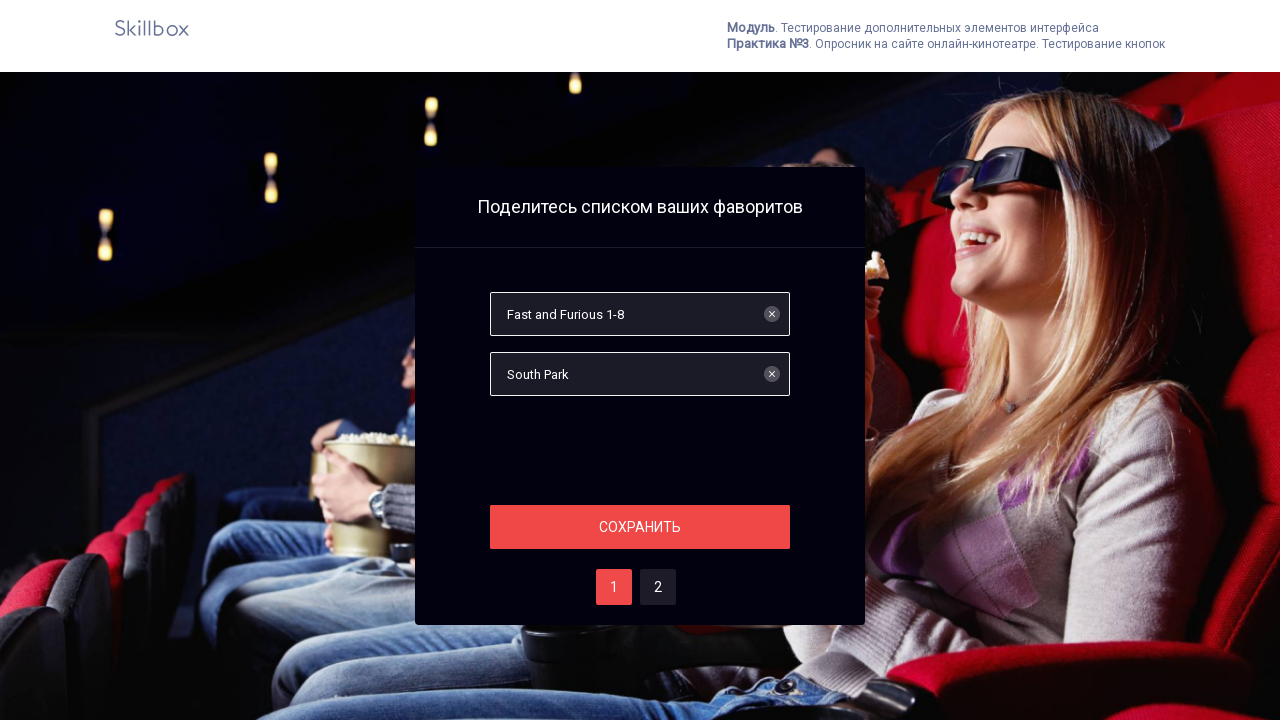

Navigated to second page at (658, 587) on #two
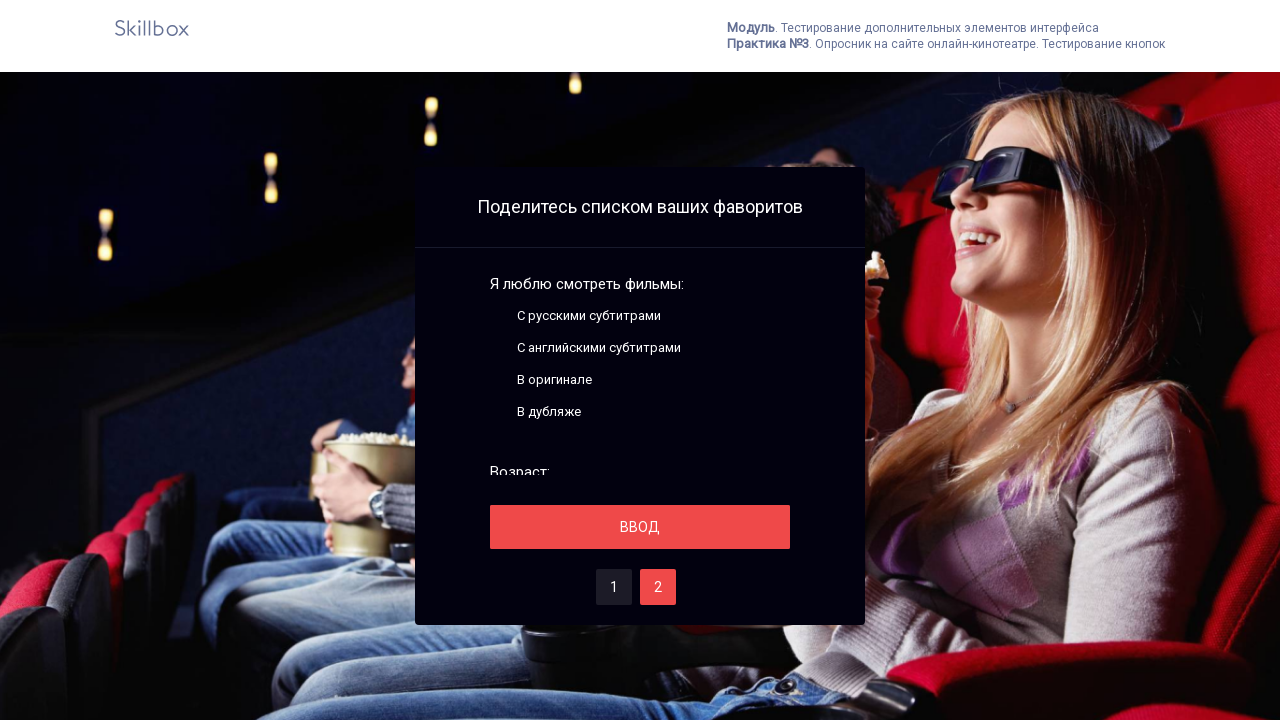

Clicked save/enter button on second page at (640, 527) on #save
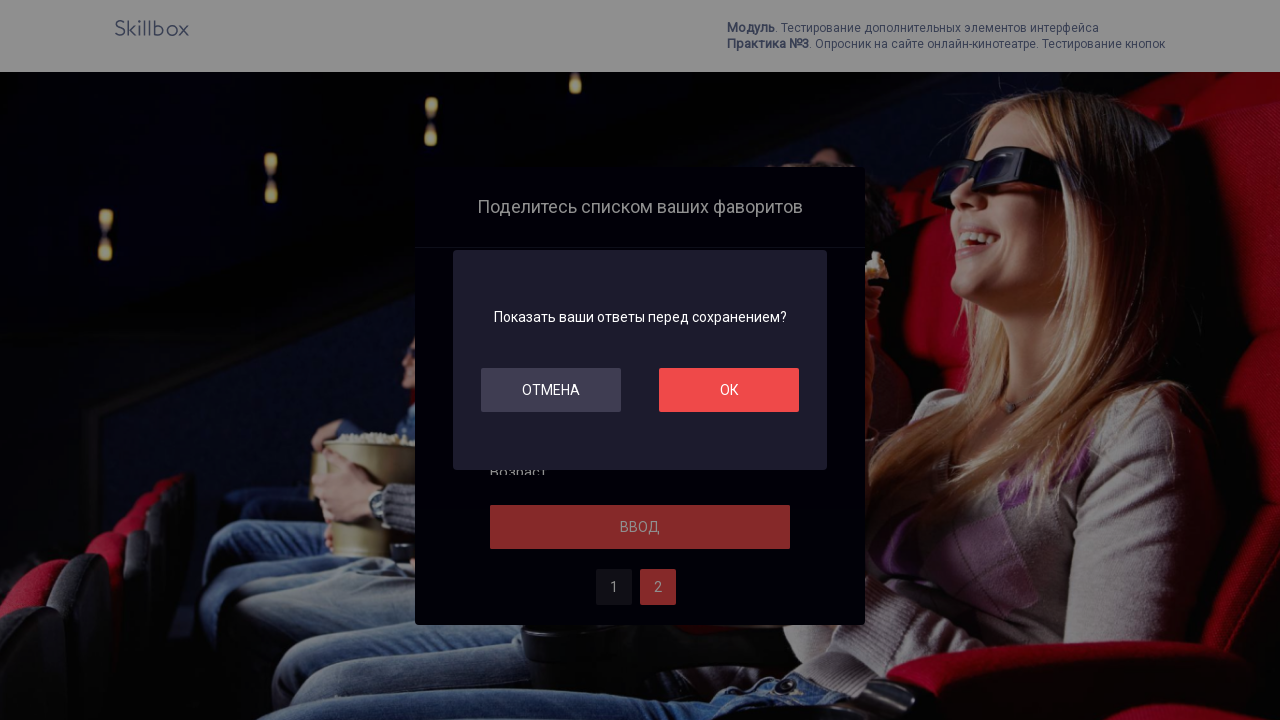

Clicked OK button to confirm submission at (729, 390) on #ok
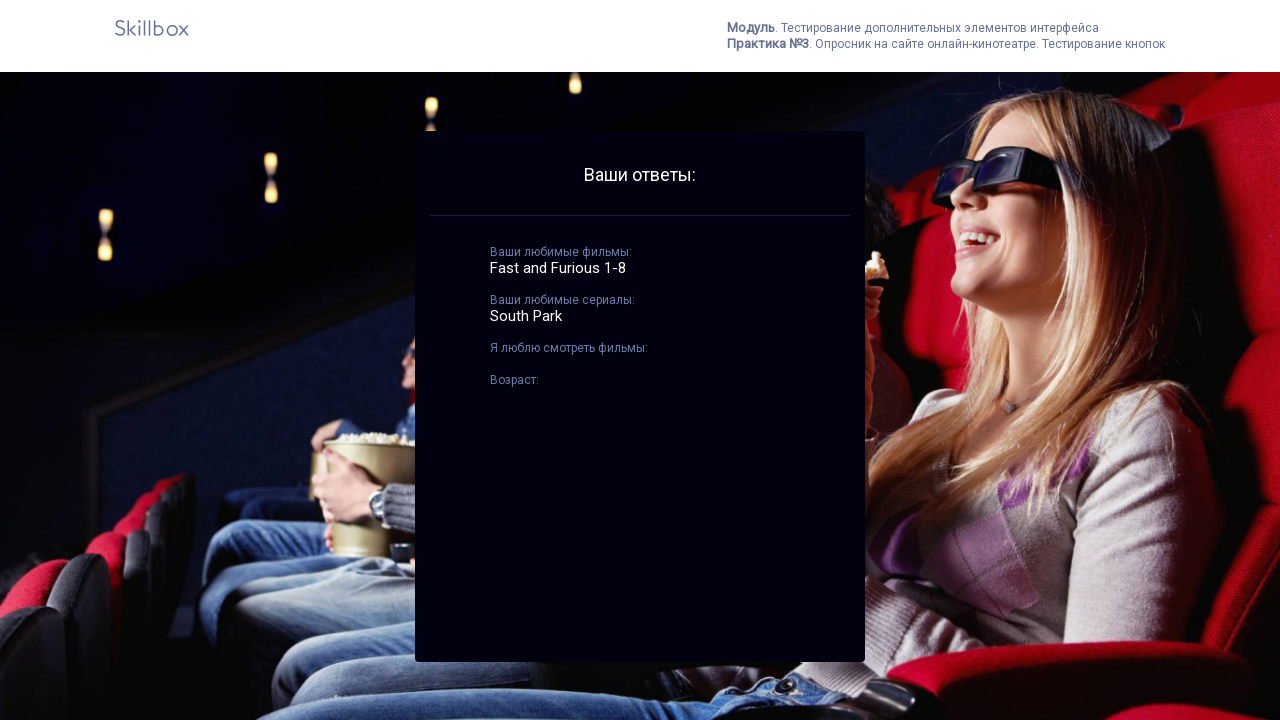

Verified best films field is displayed
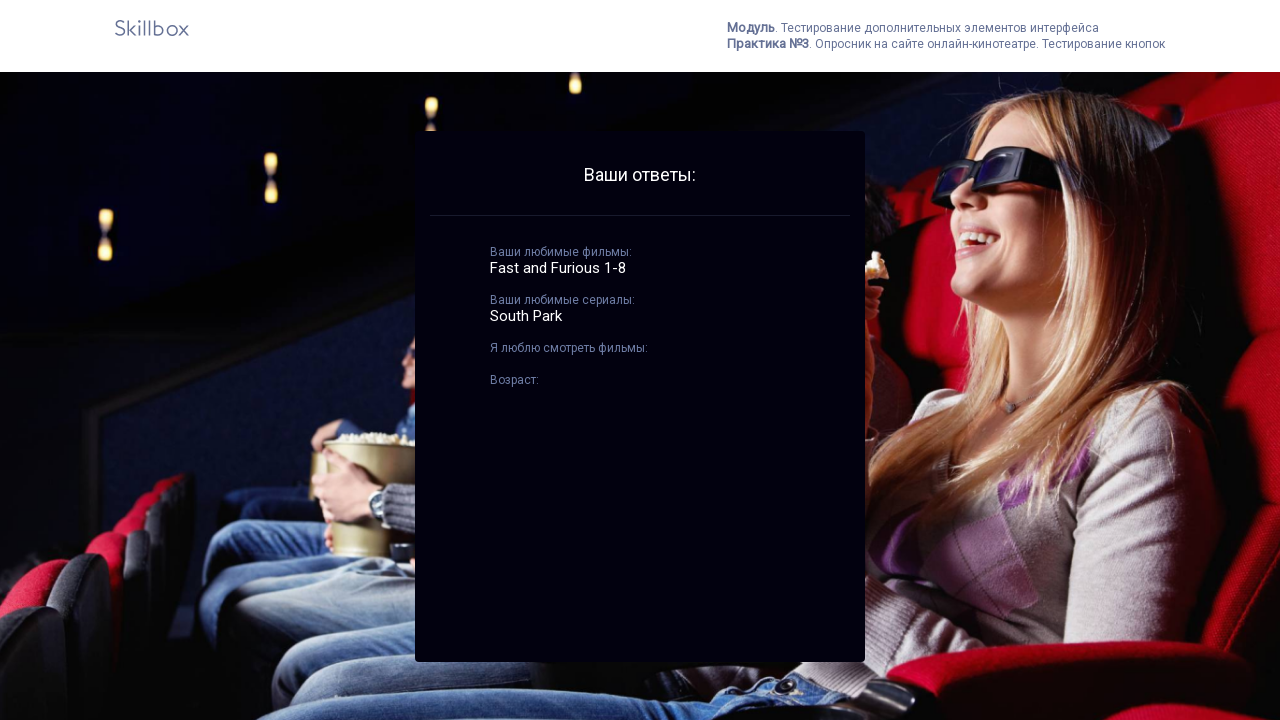

Verified best serials field is displayed
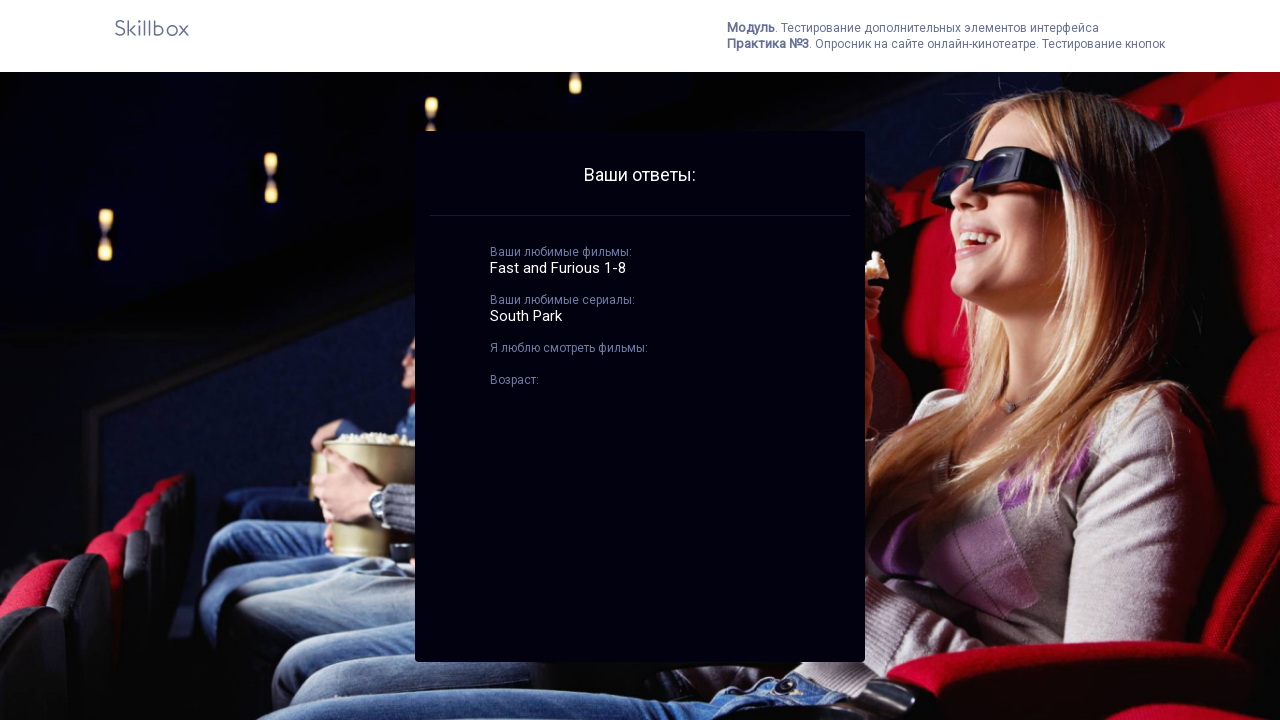

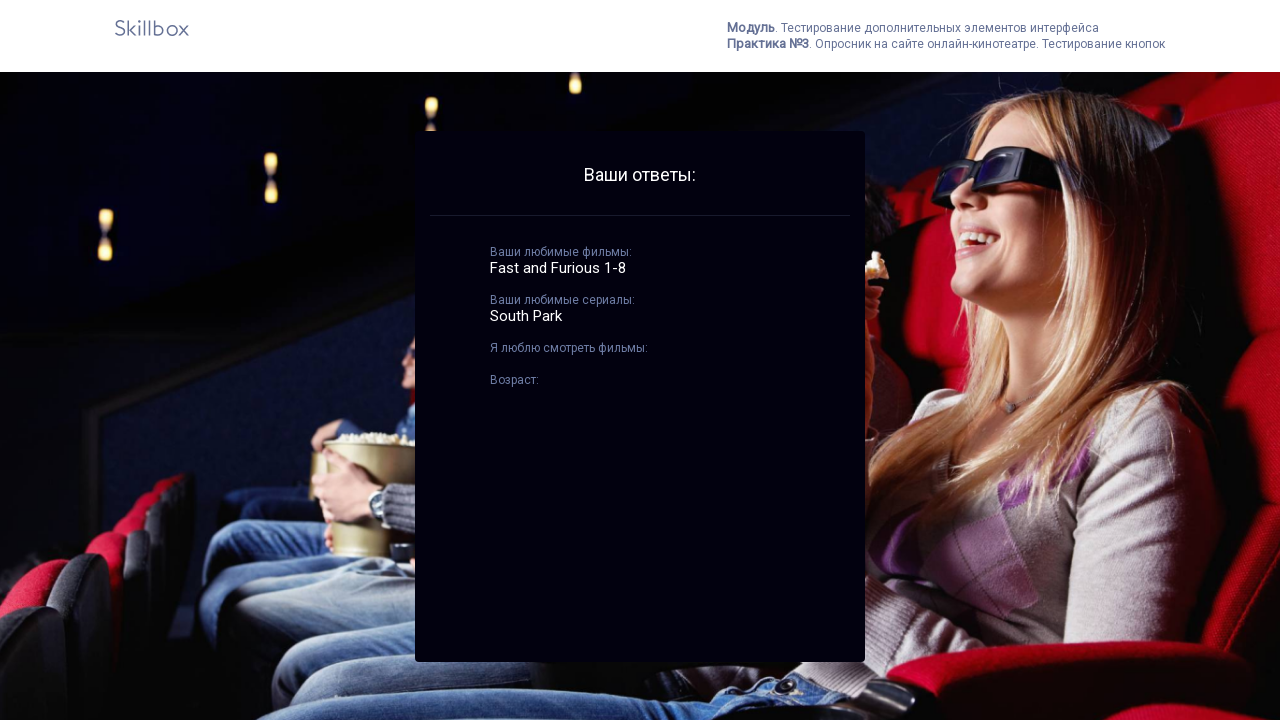